Tests navigation on MetLife website by clicking on the Solutions tab and then selecting the first Dental link from the dropdown menu.

Starting URL: https://www.metlife.com

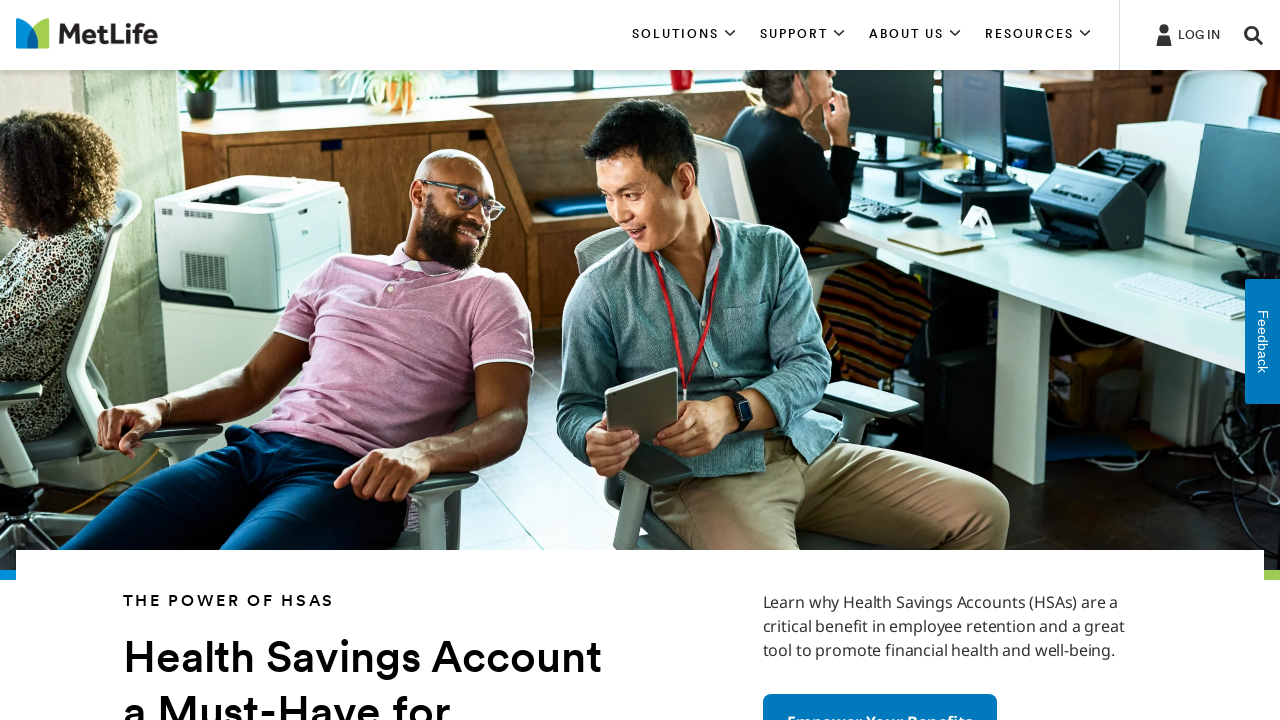

Waited for SOLUTIONS tab to be attached to DOM
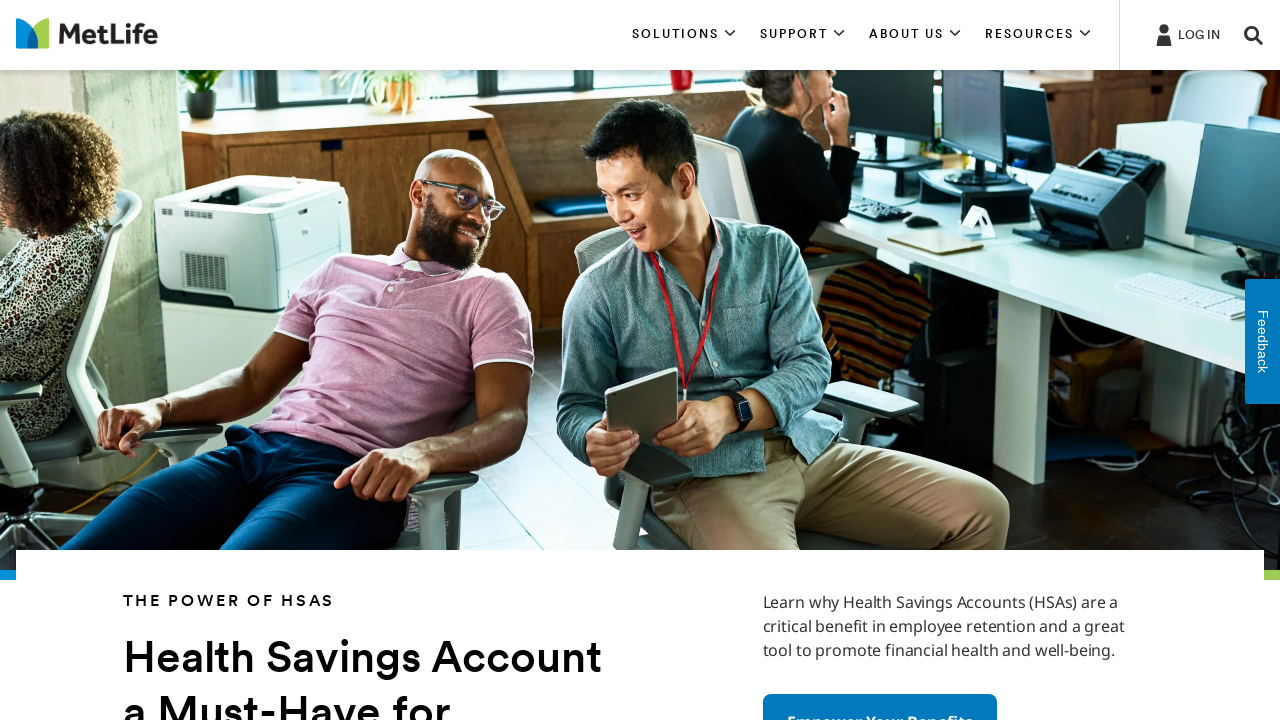

Clicked on SOLUTIONS tab at (684, 35) on xpath=//*[contains(text(),'SOLUTIONS')]
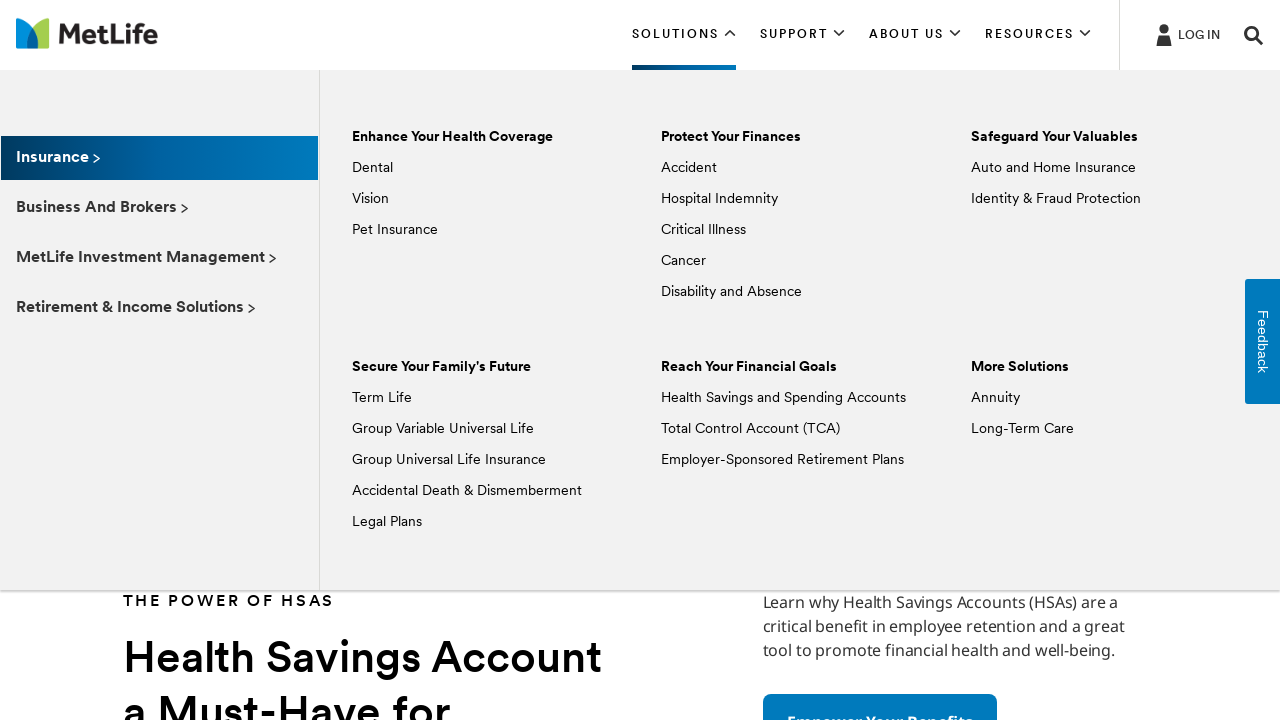

Waited for Dental links to appear in dropdown menu
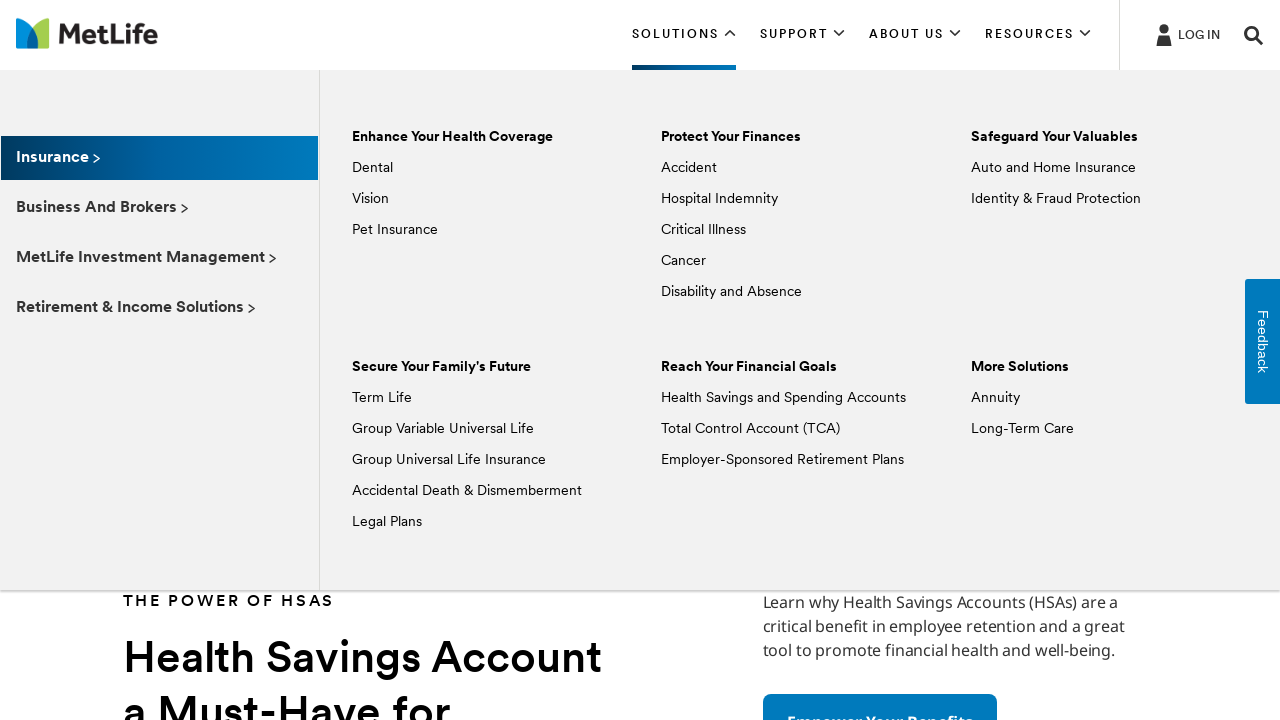

Located all Dental links in the dropdown menu
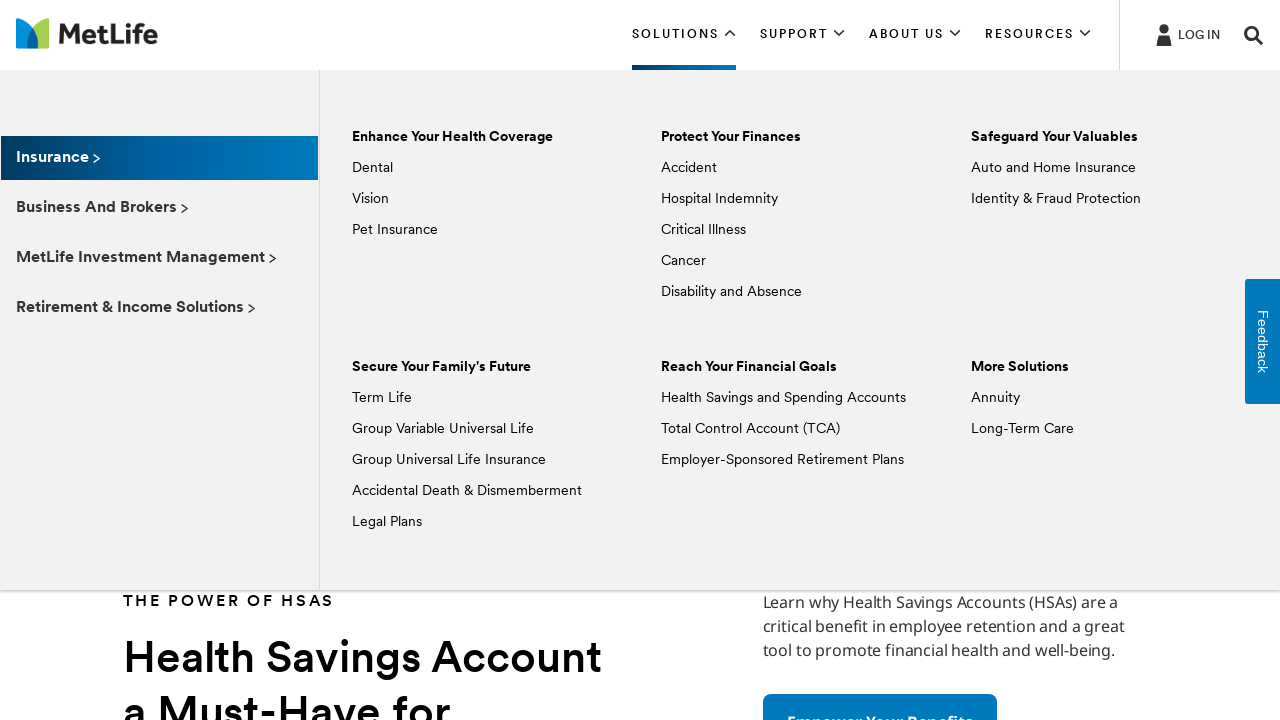

Clicked the first Dental link from the dropdown menu at (372, 168) on xpath=//*[text()='Dental'] >> nth=0
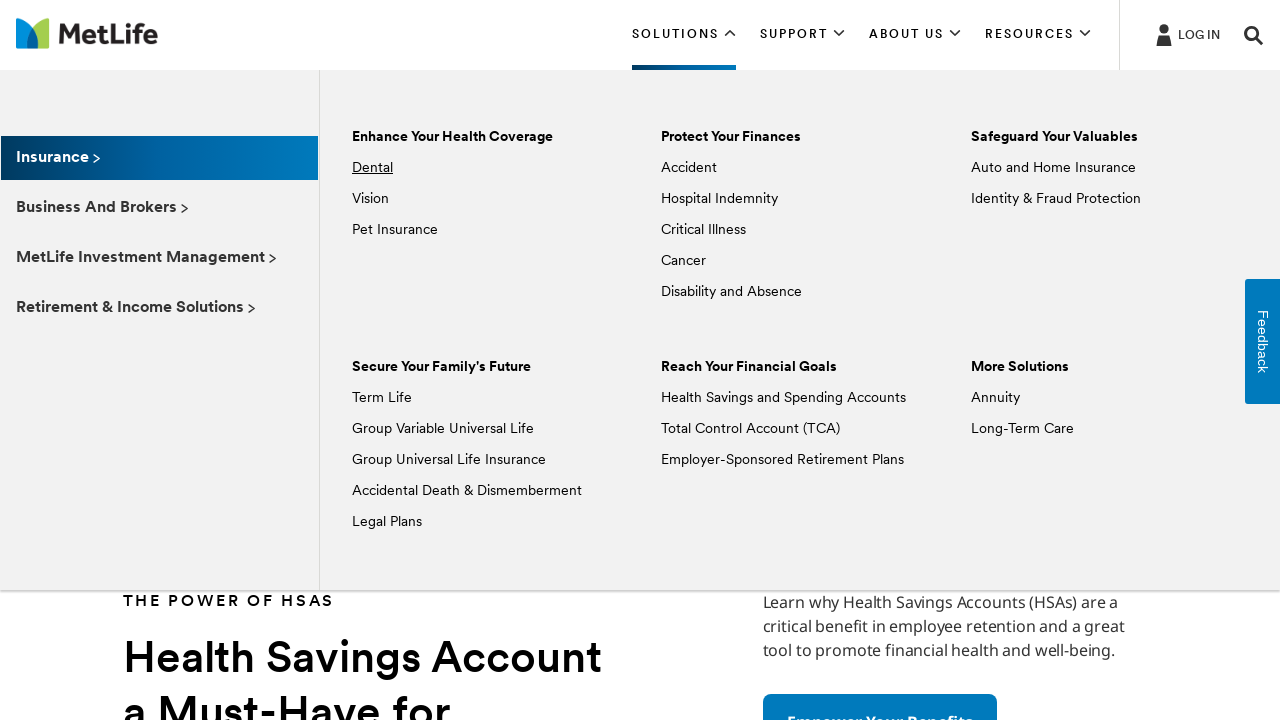

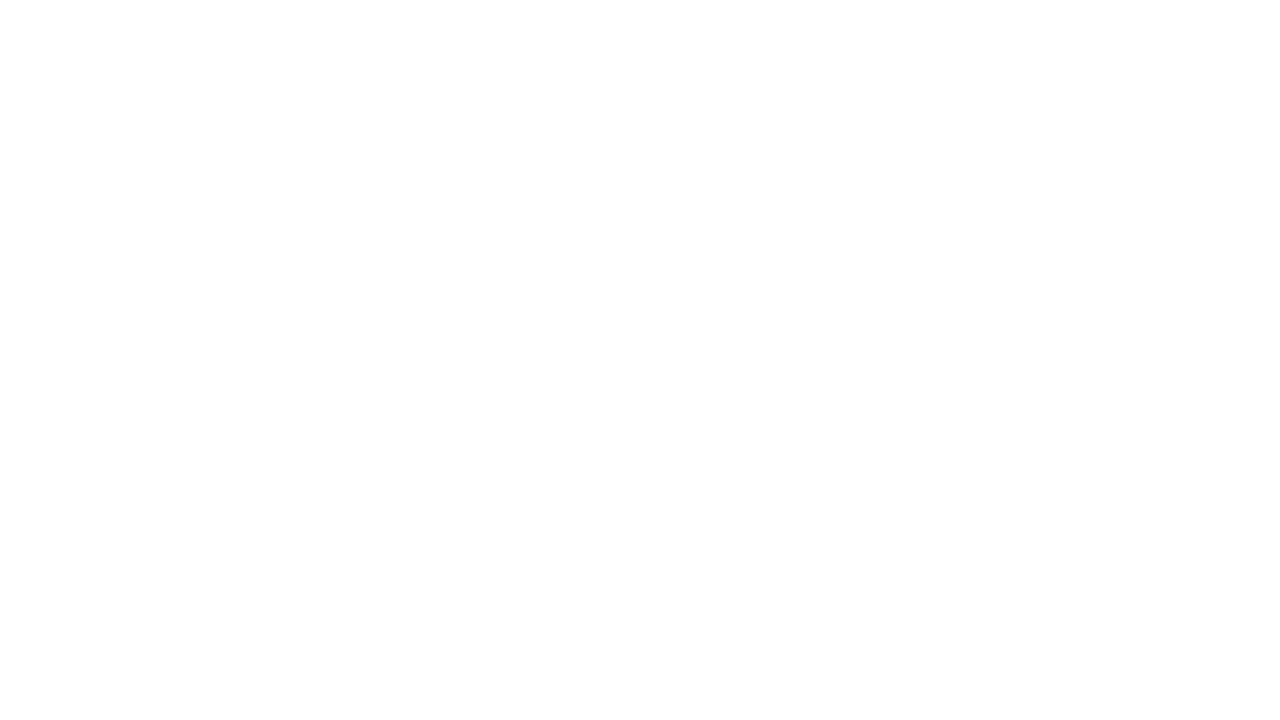